Tests mouse hover interaction on a navigation element by moving the cursor to a specific menu item

Starting URL: https://www.shopclues.com/wholesale.html

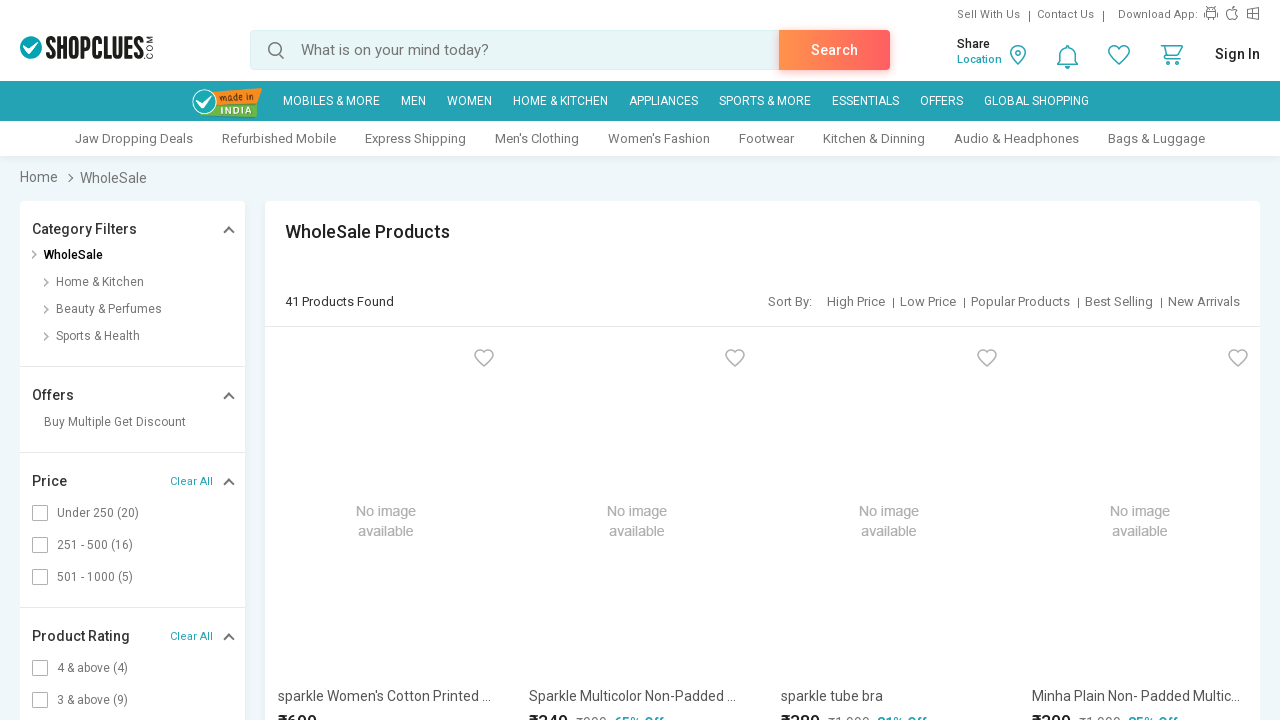

Hovered over navigation menu item with ID nav_44 at (331, 101) on #nav_44
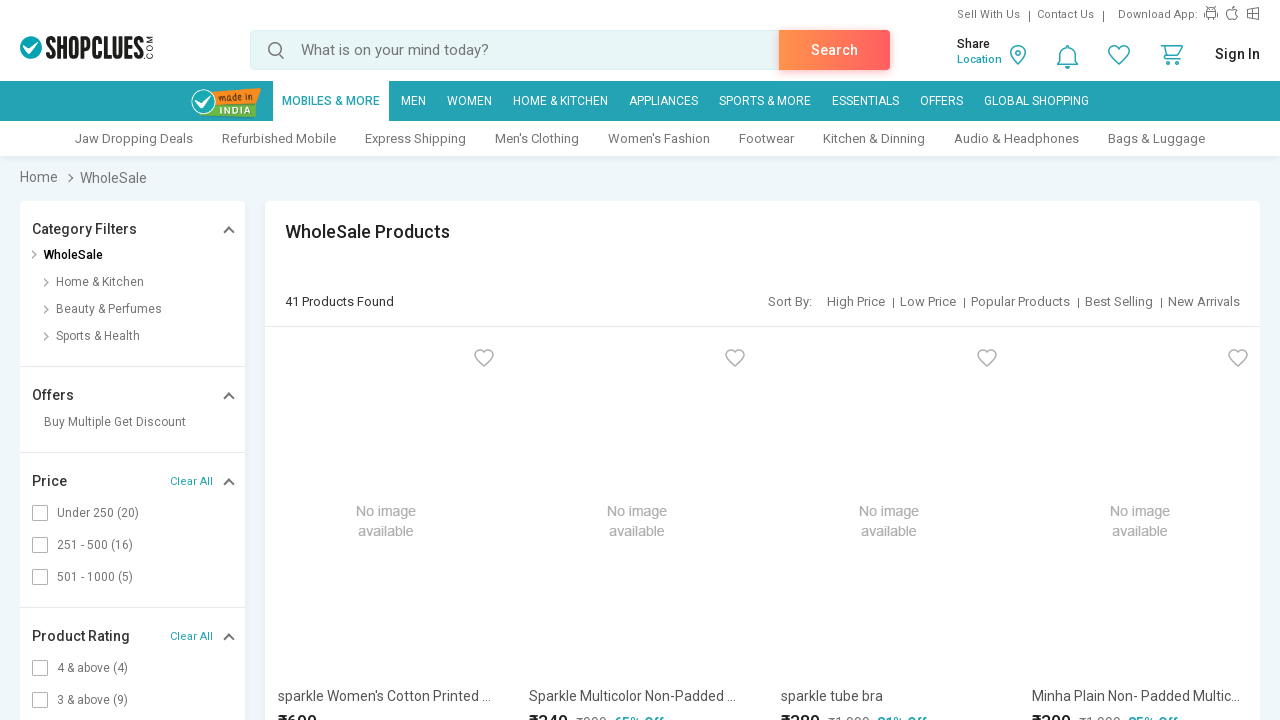

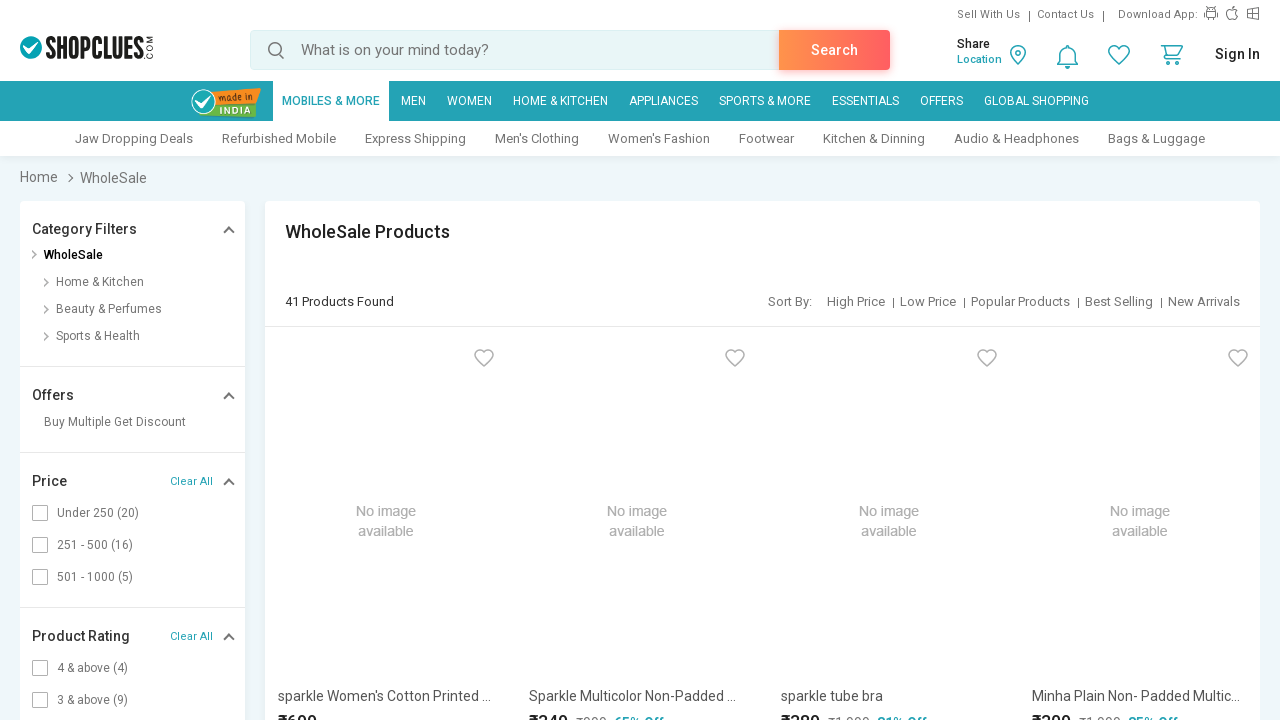